Tests various mouse click operations including single click, double click, and right click on different buttons

Starting URL: https://sahitest.com/demo/clicks.htm

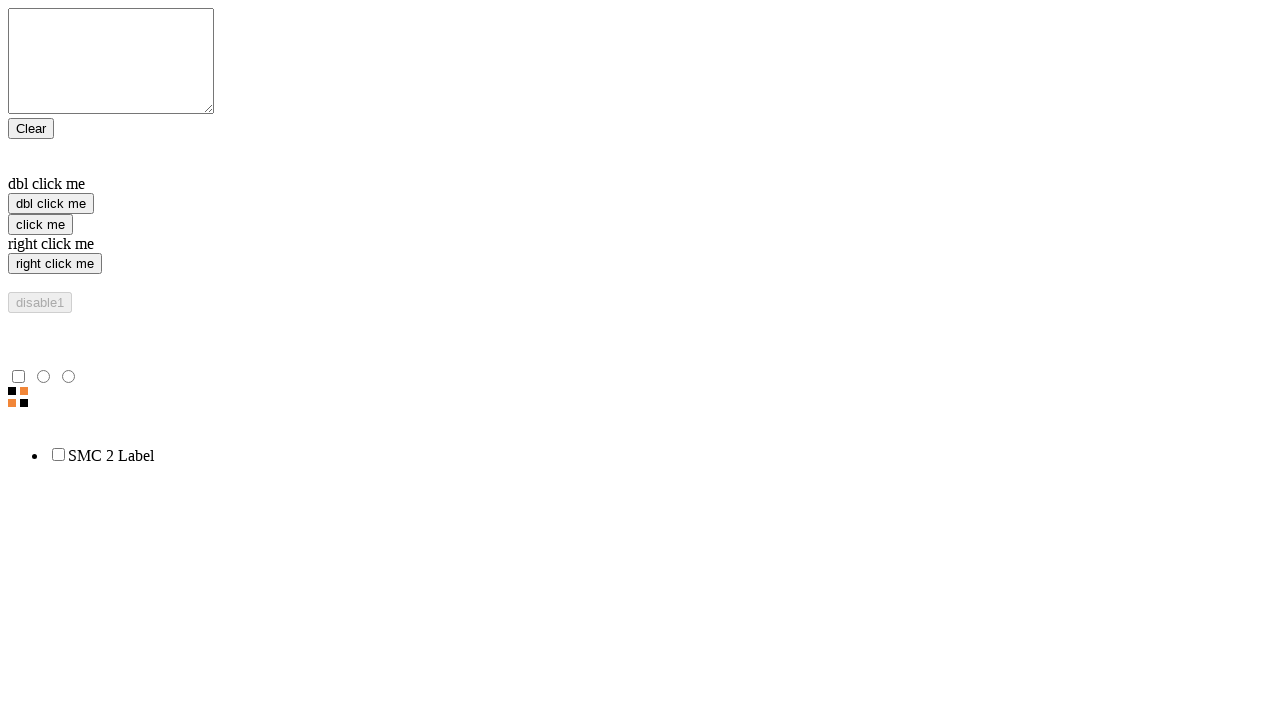

Single clicked on 'click me' button at (40, 224) on xpath=//input[@value='click me']
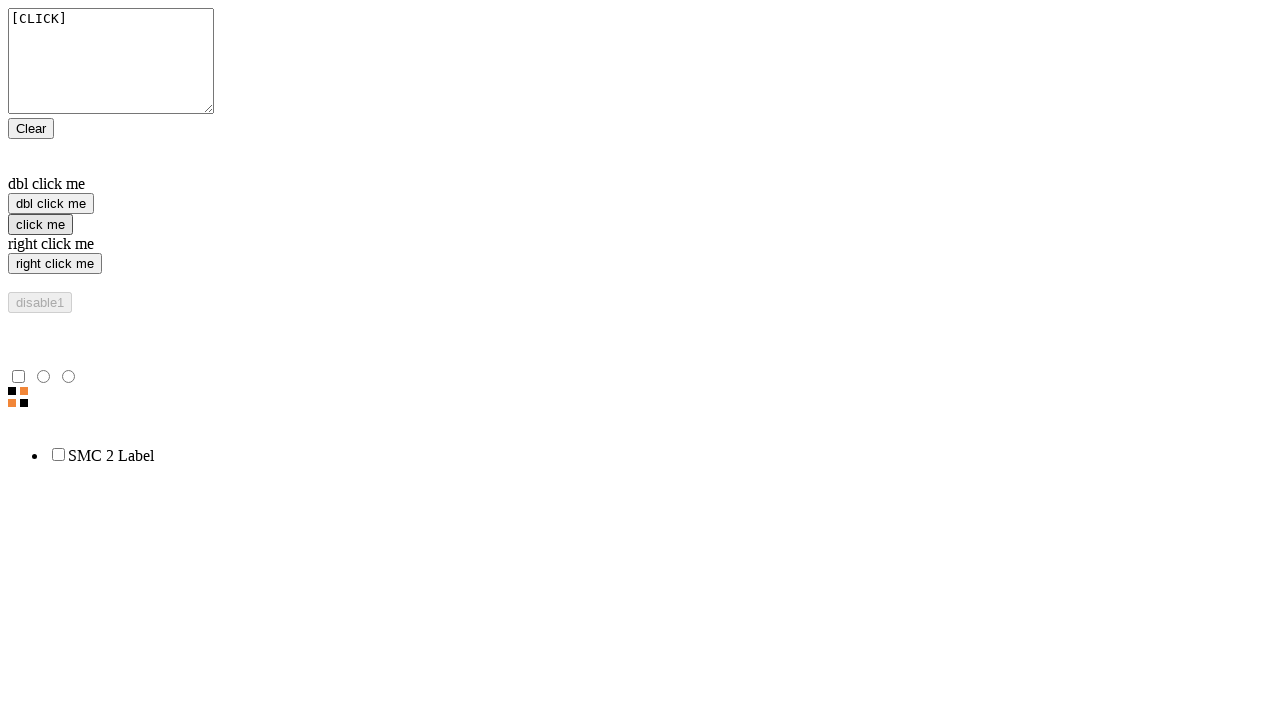

Double clicked on 'dbl click me' button at (51, 204) on xpath=//input[@value='dbl click me']
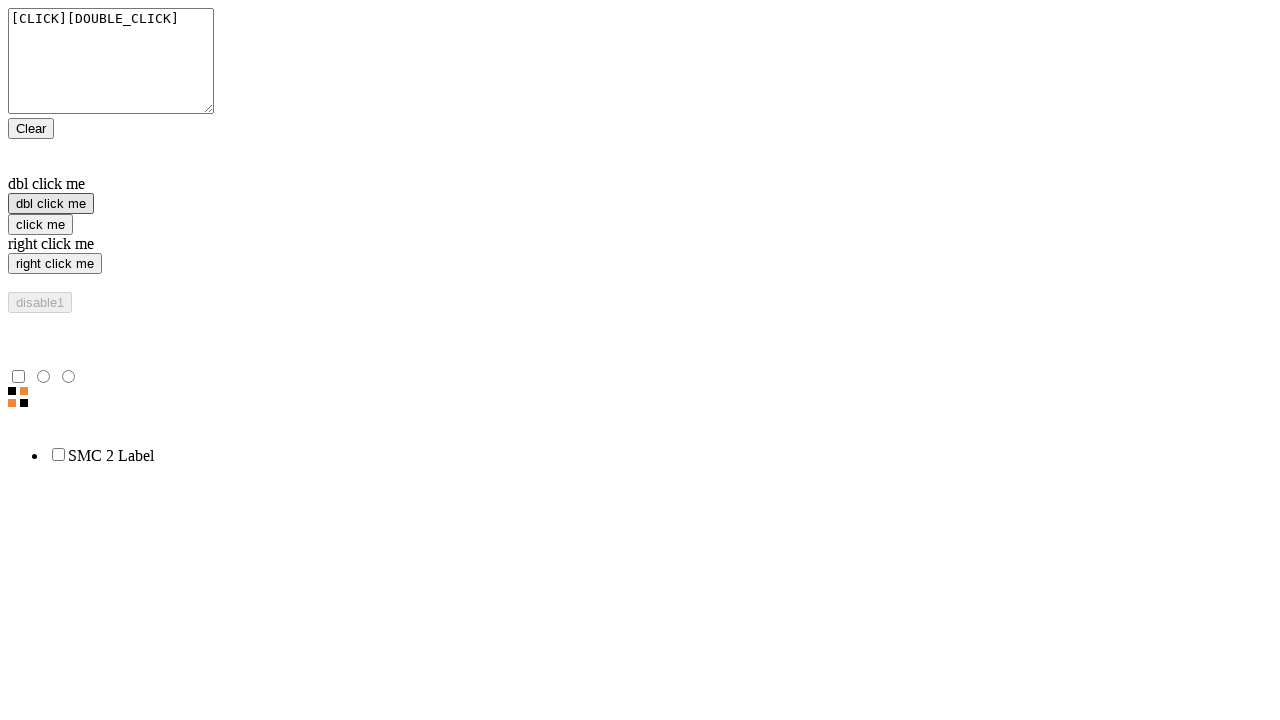

Right clicked on 'right click me' button at (55, 264) on //input[@value='right click me']
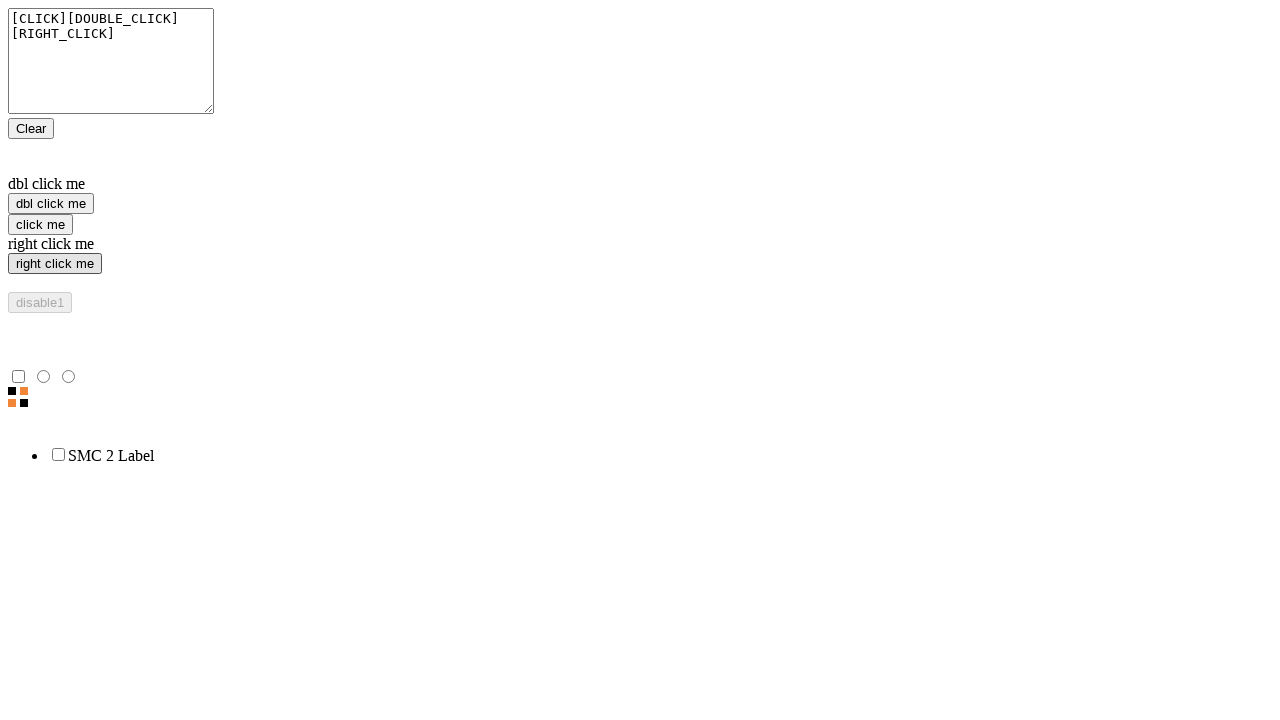

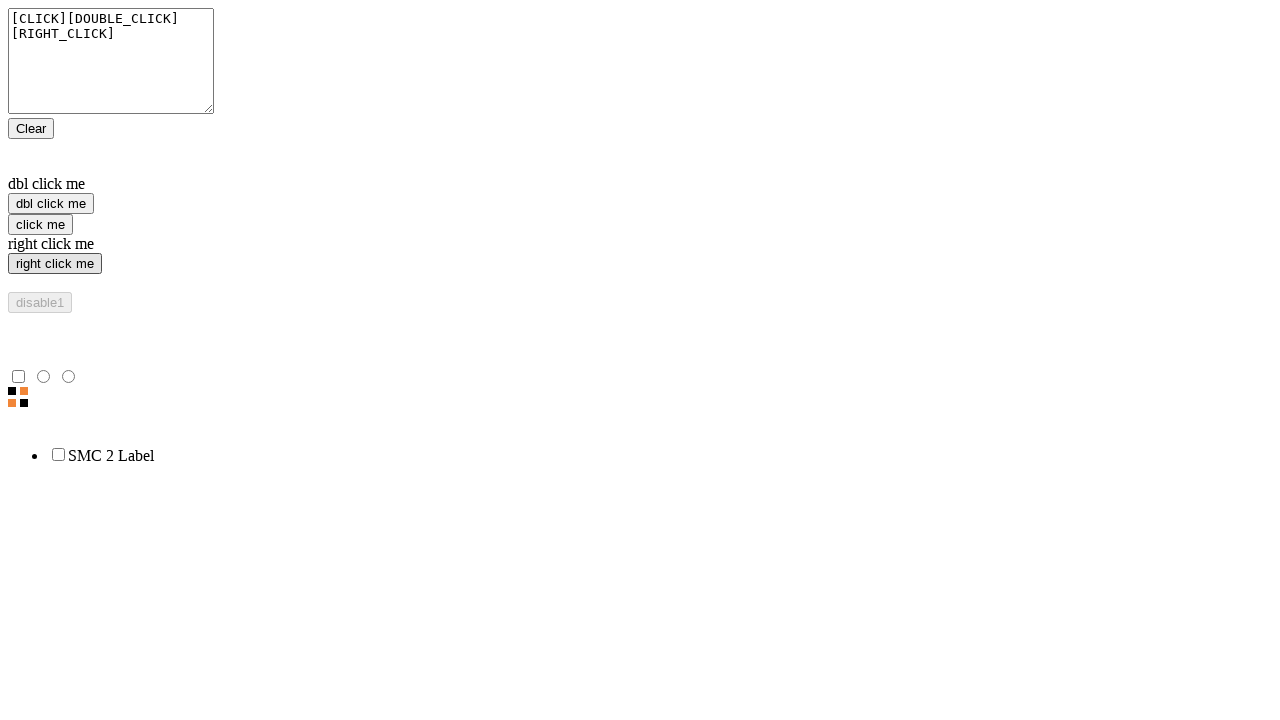